Tests file upload functionality on a demo upload page by uploading a file from buffer memory, demonstrating how to set and clear file inputs.

Starting URL: https://the-internet.herokuapp.com/upload

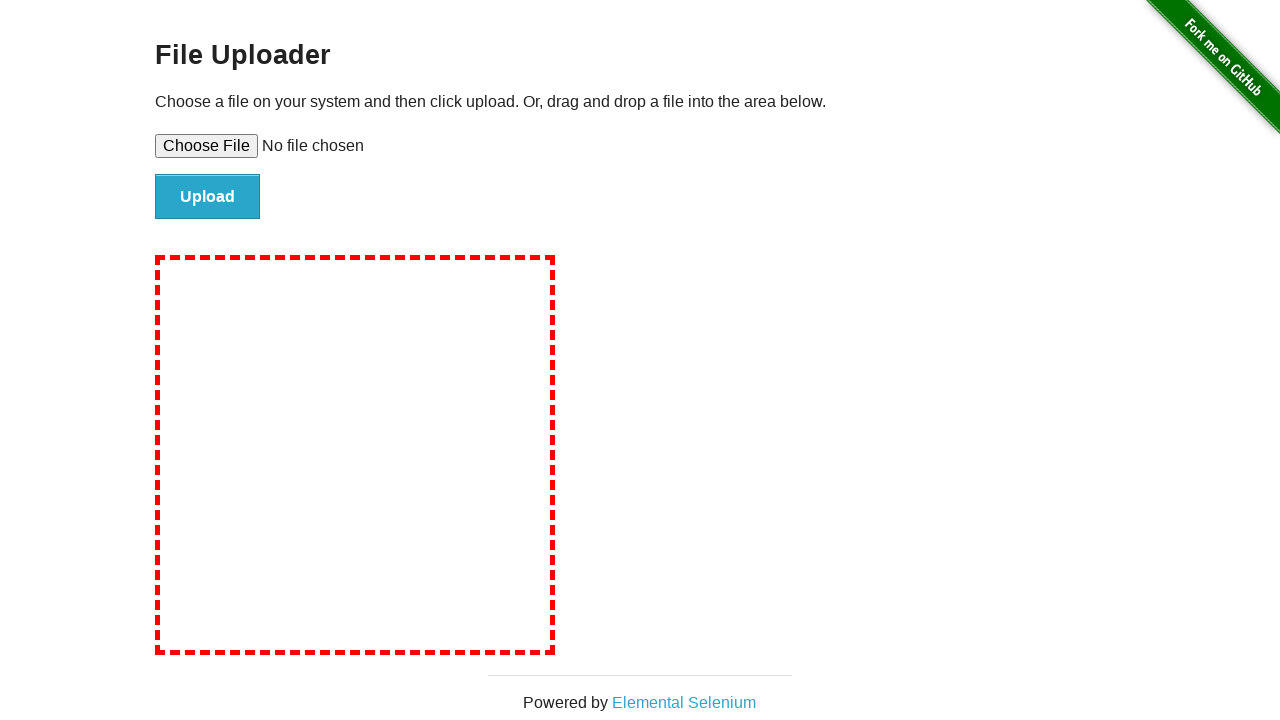

Set test_document.txt file input from buffer memory
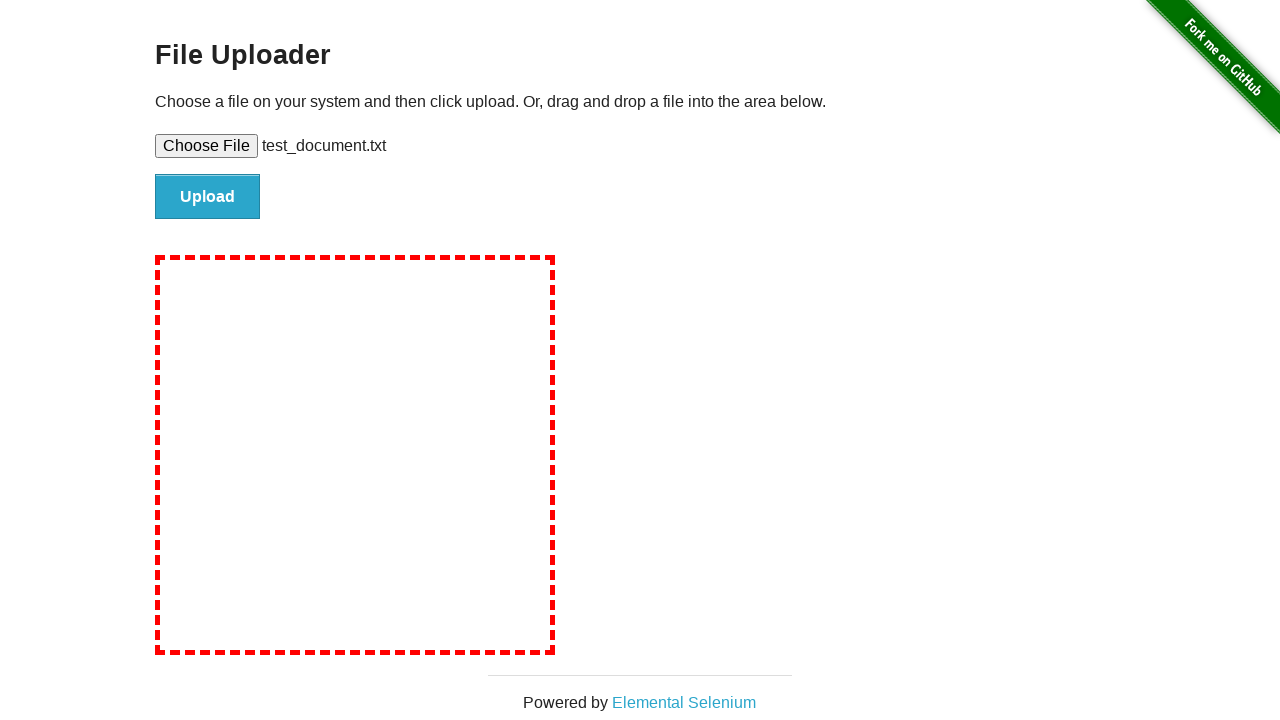

Clicked file submit button to upload the file at (208, 197) on #file-submit
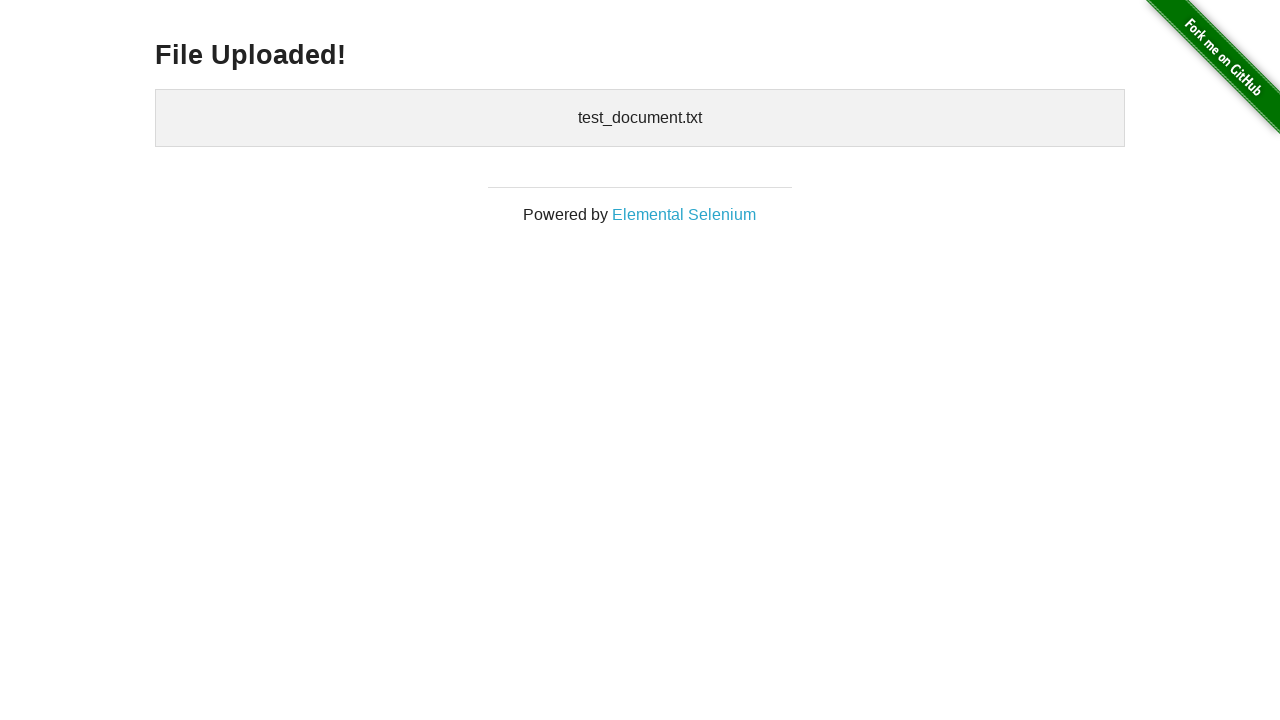

Upload confirmation message appeared
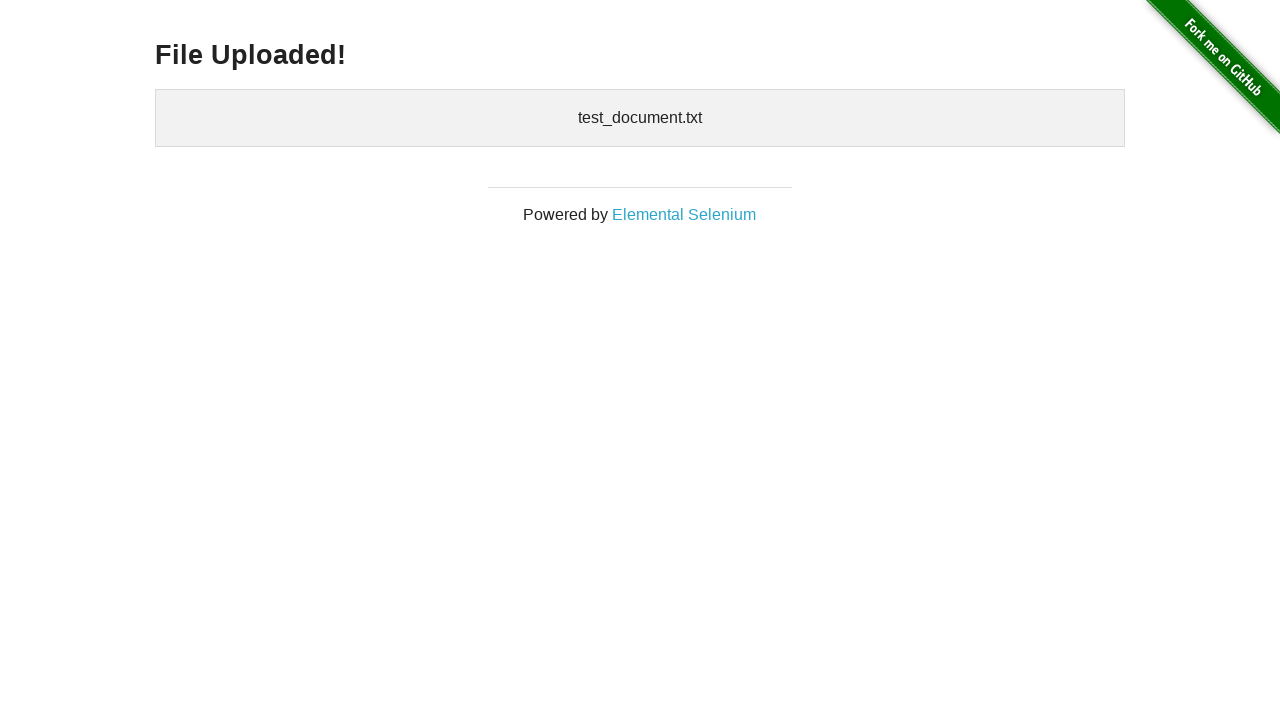

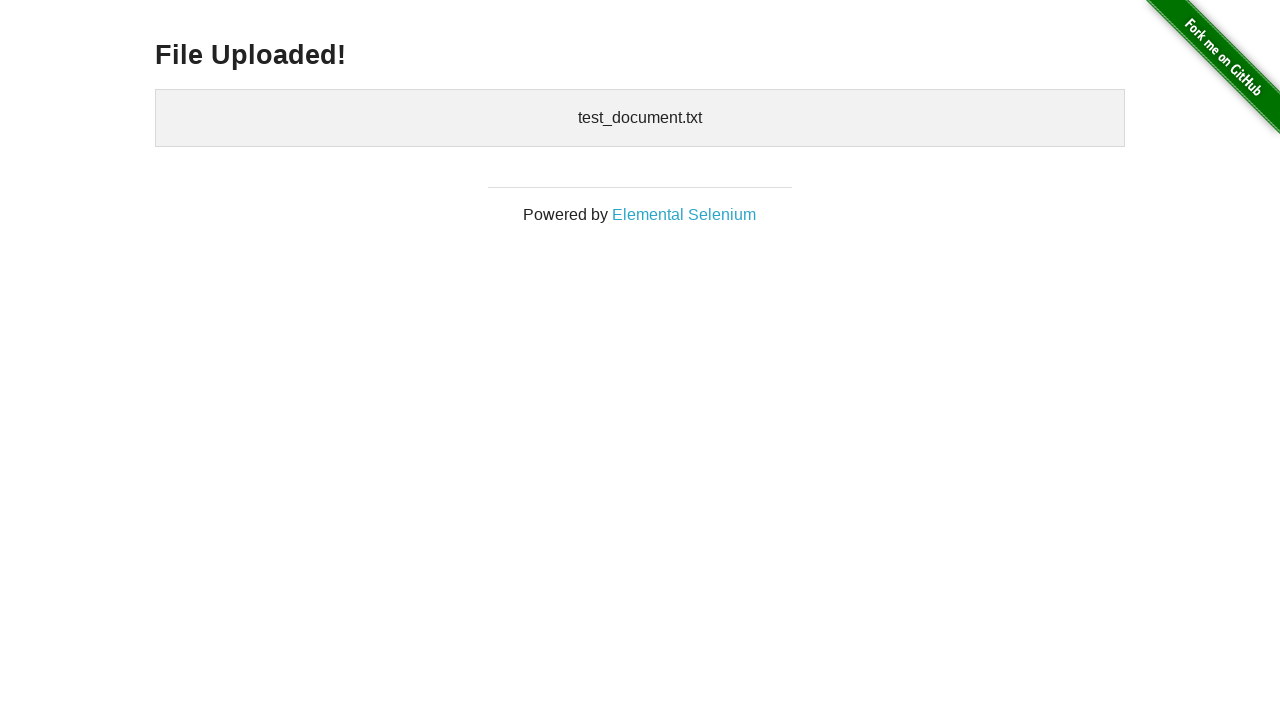